Navigates to Sauce Labs website using Edge browser configuration and verifies the page loads

Starting URL: https://saucelabs.com

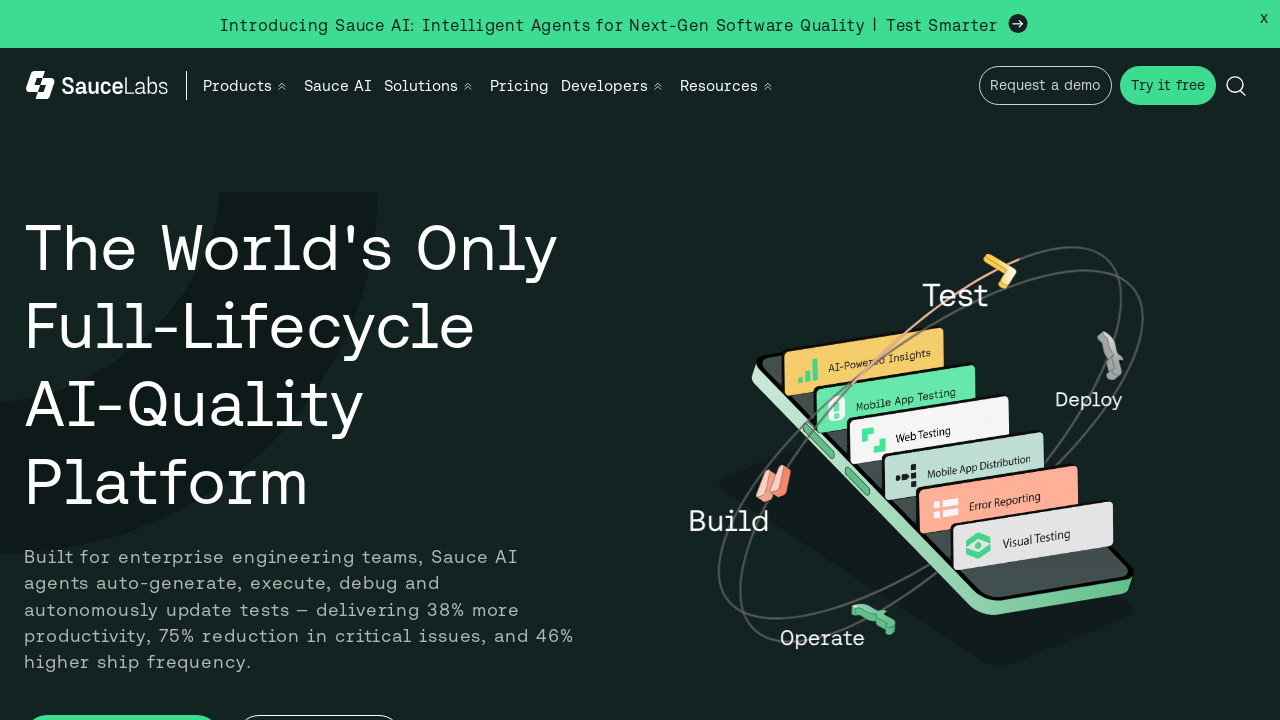

Waited for page DOM to load
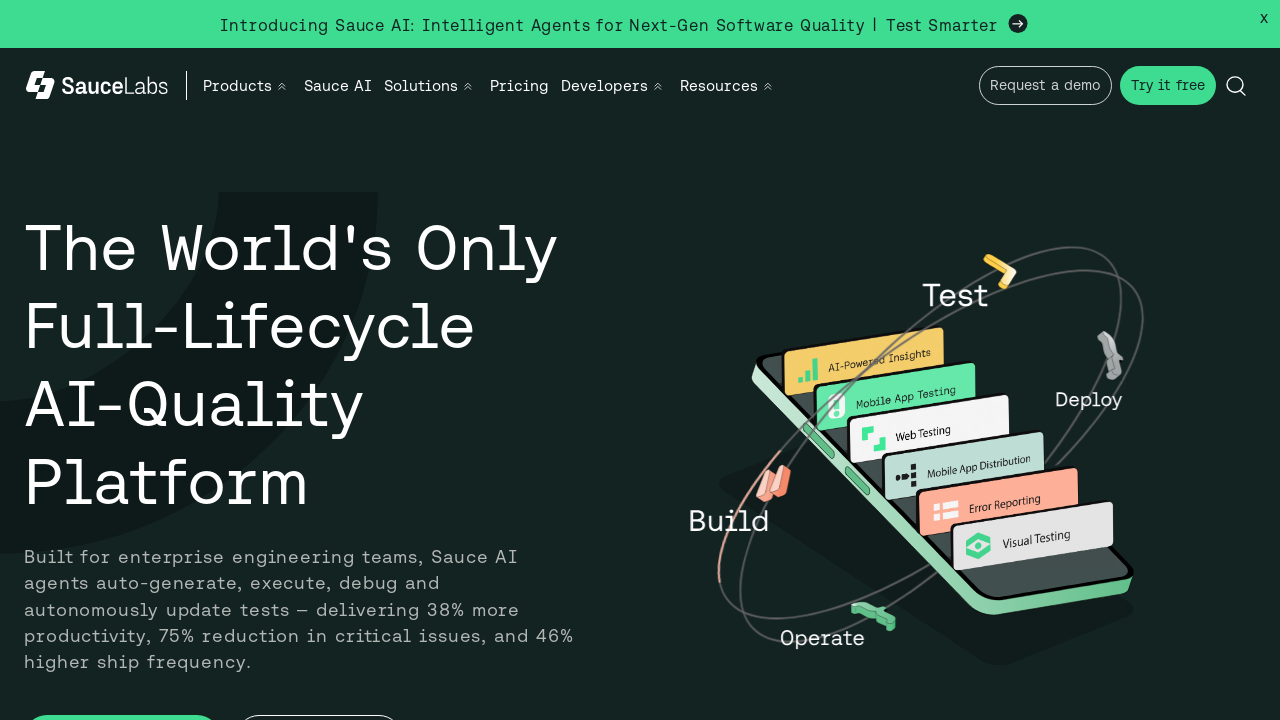

Verified page title is present
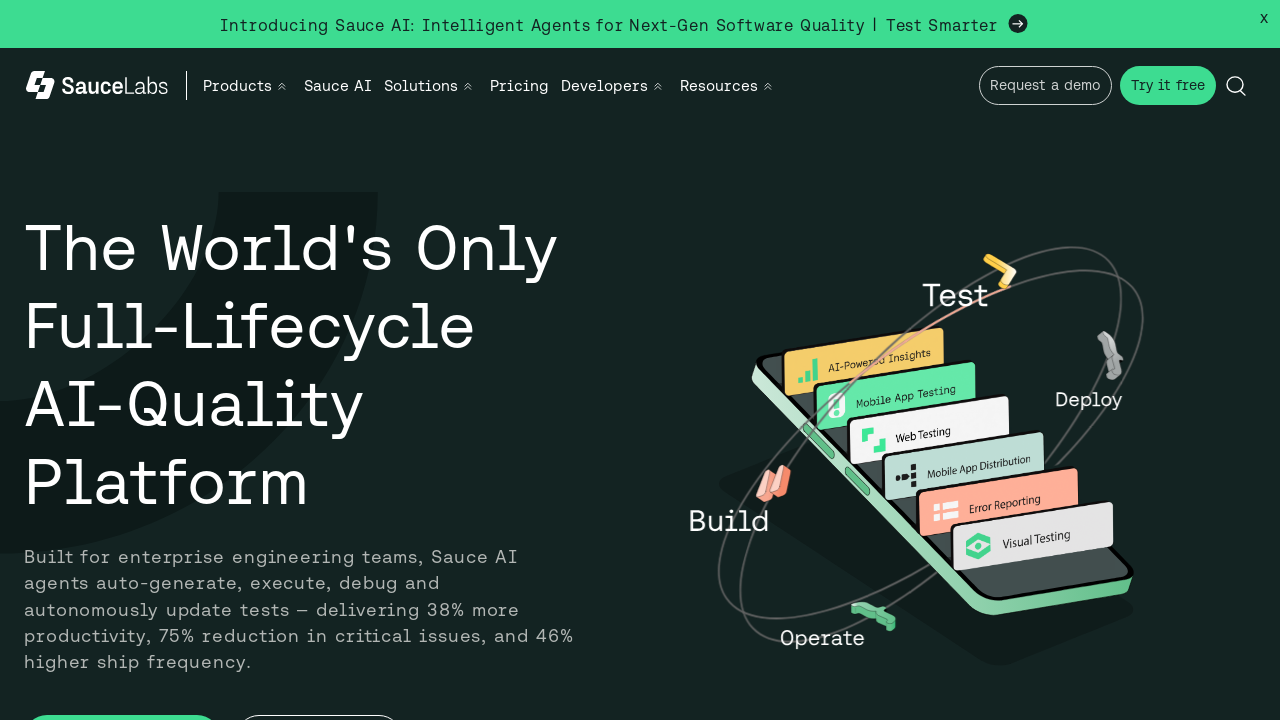

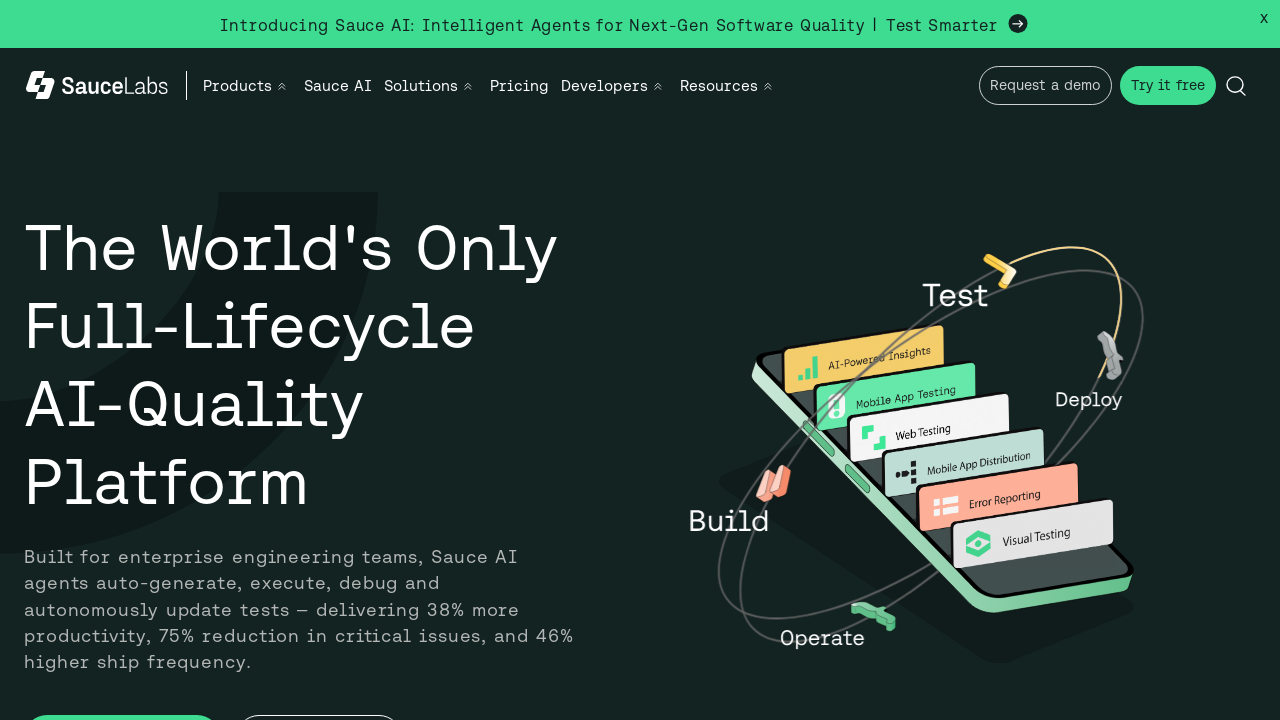